Tests multiple file upload functionality by selecting and uploading two files to a file input field

Starting URL: https://davidwalsh.name/demo/multiple-file-upload.php

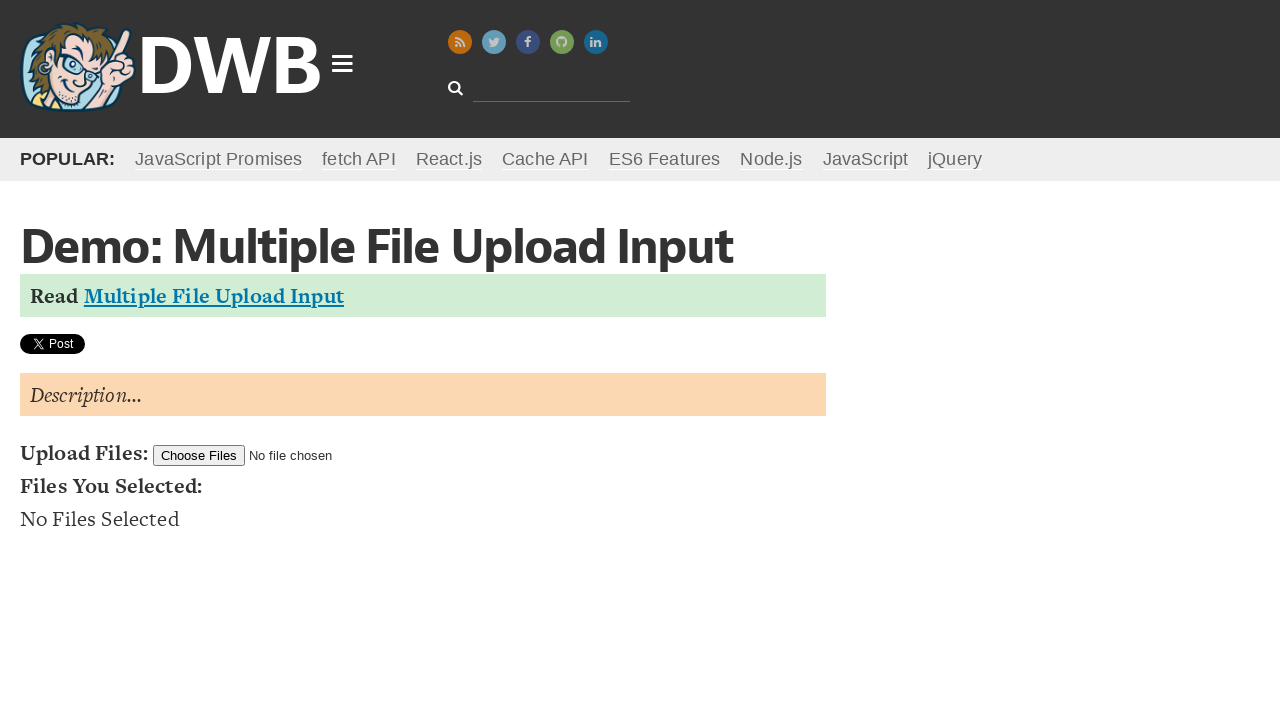

Set two files for upload to file input field
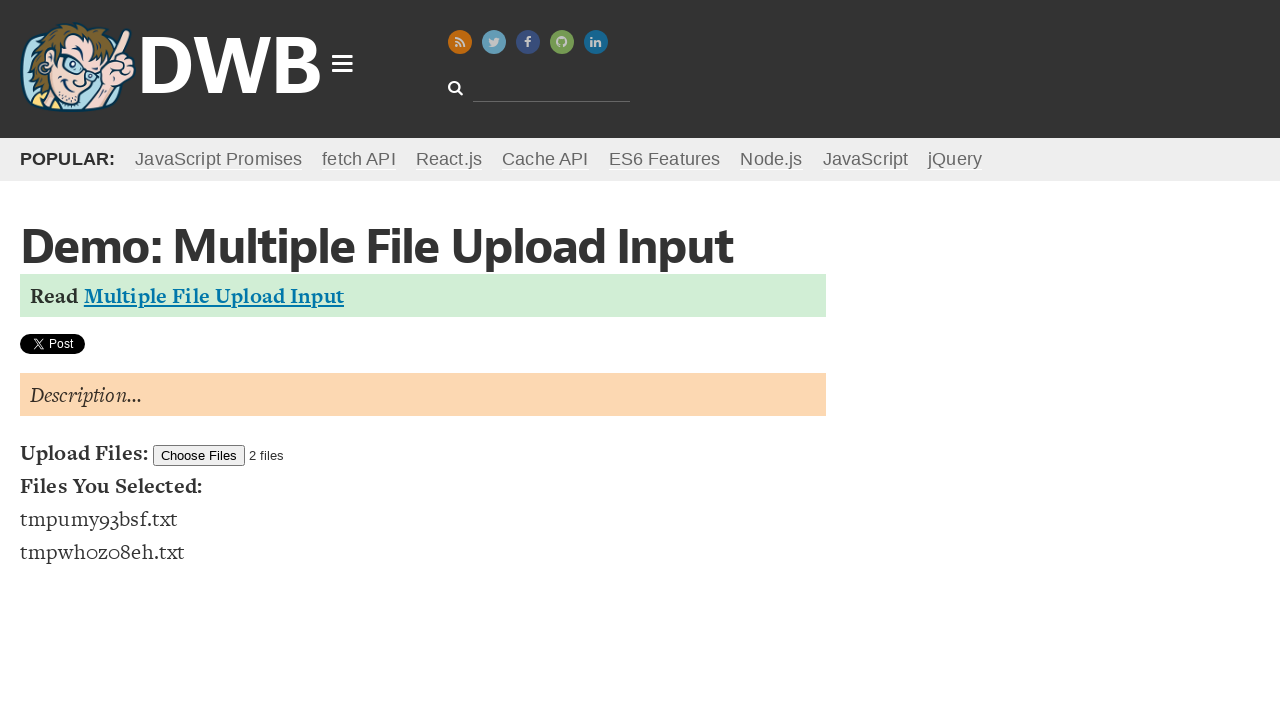

Waited 2 seconds for upload result to be visible
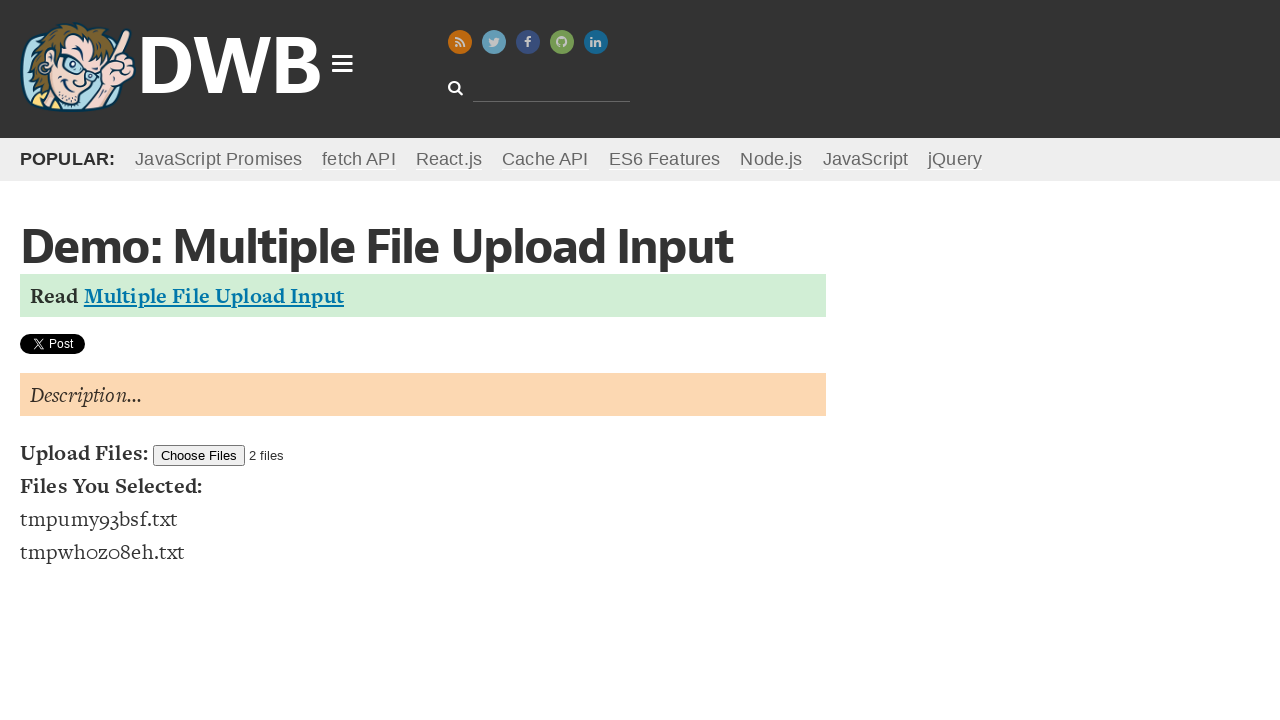

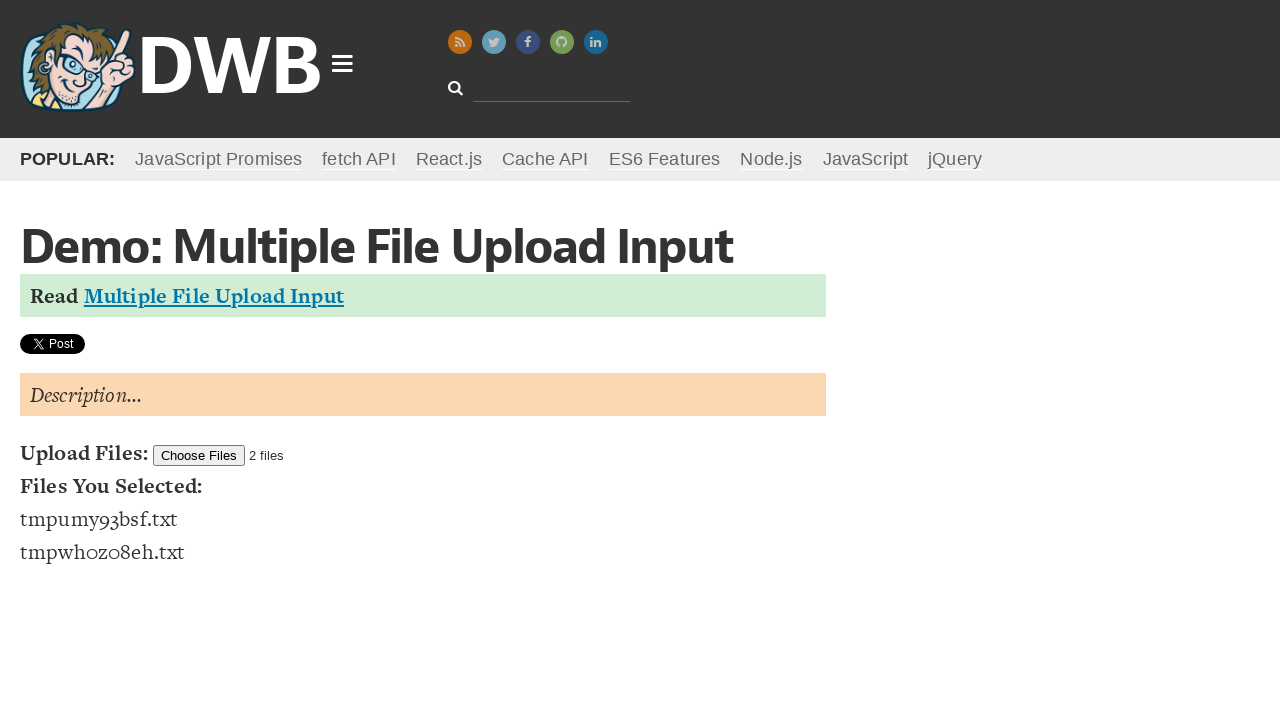